Tests the primary modal popup by clicking the primary button, verifying the modal appears, and closing it

Starting URL: https://testing.qaautomationlabs.com/window-popup-modal.php

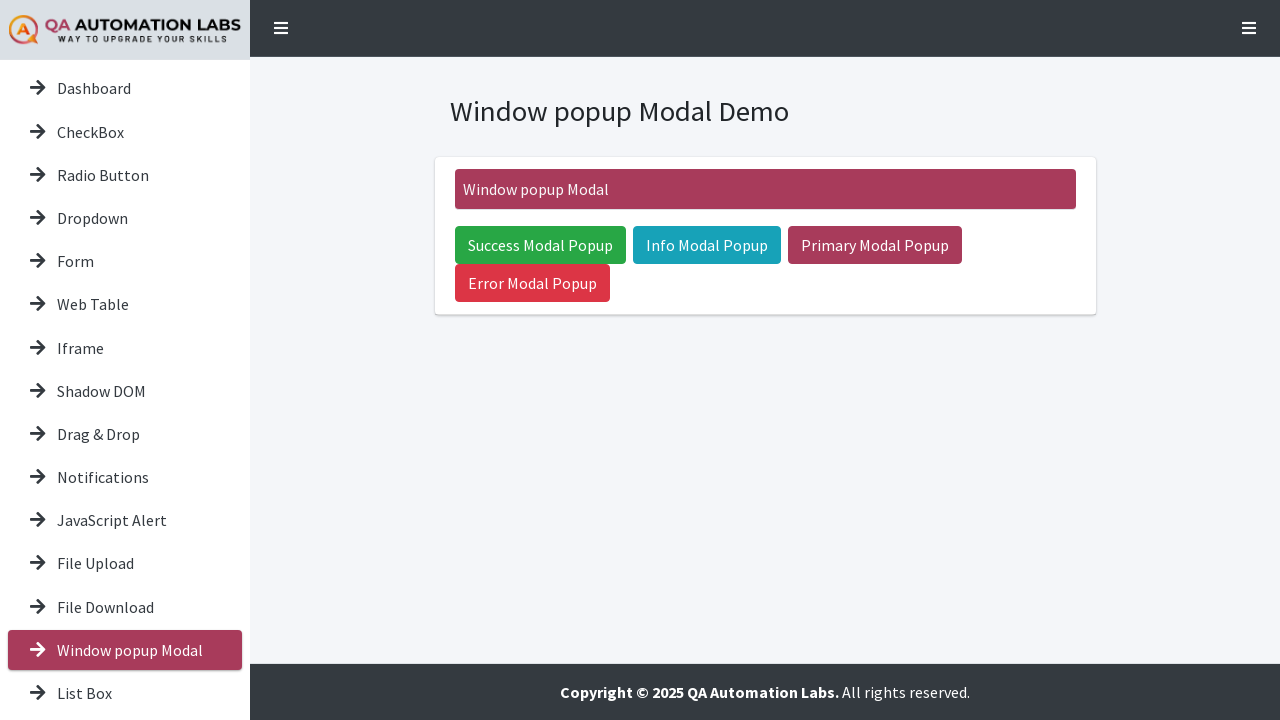

Clicked primary button to open modal at (874, 245) on .btn-primary
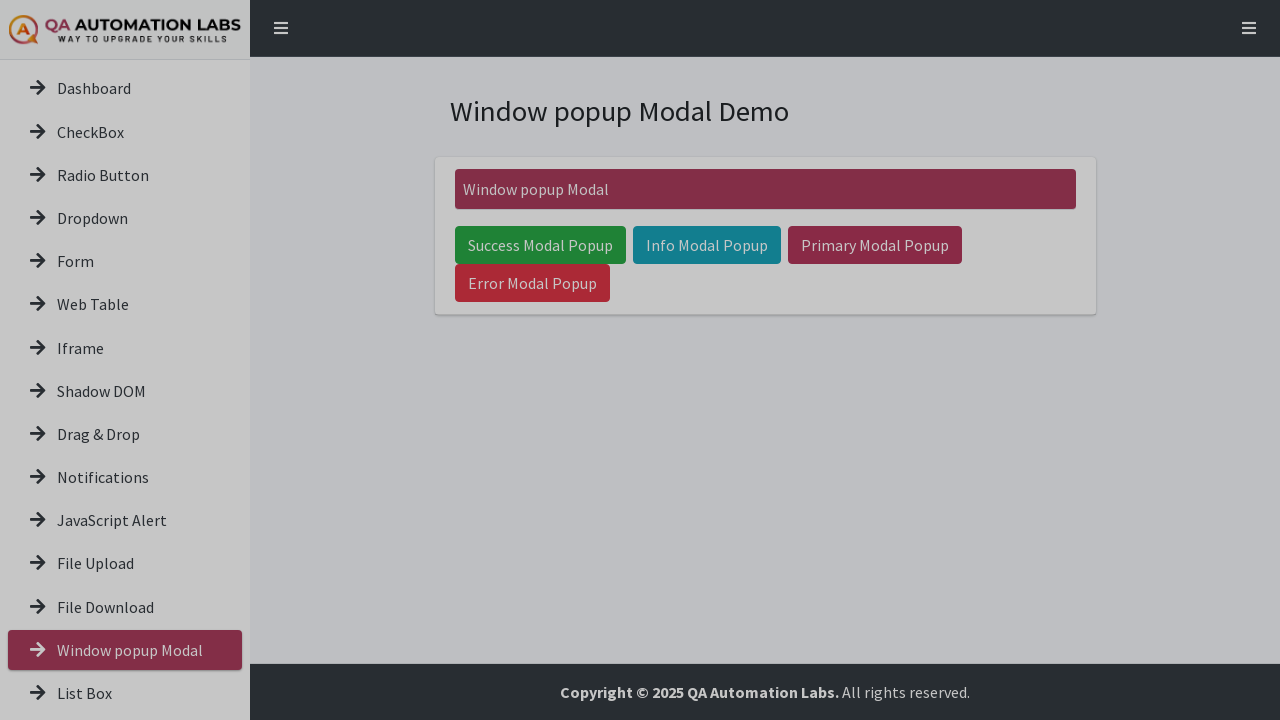

Primary modal appeared and header is visible
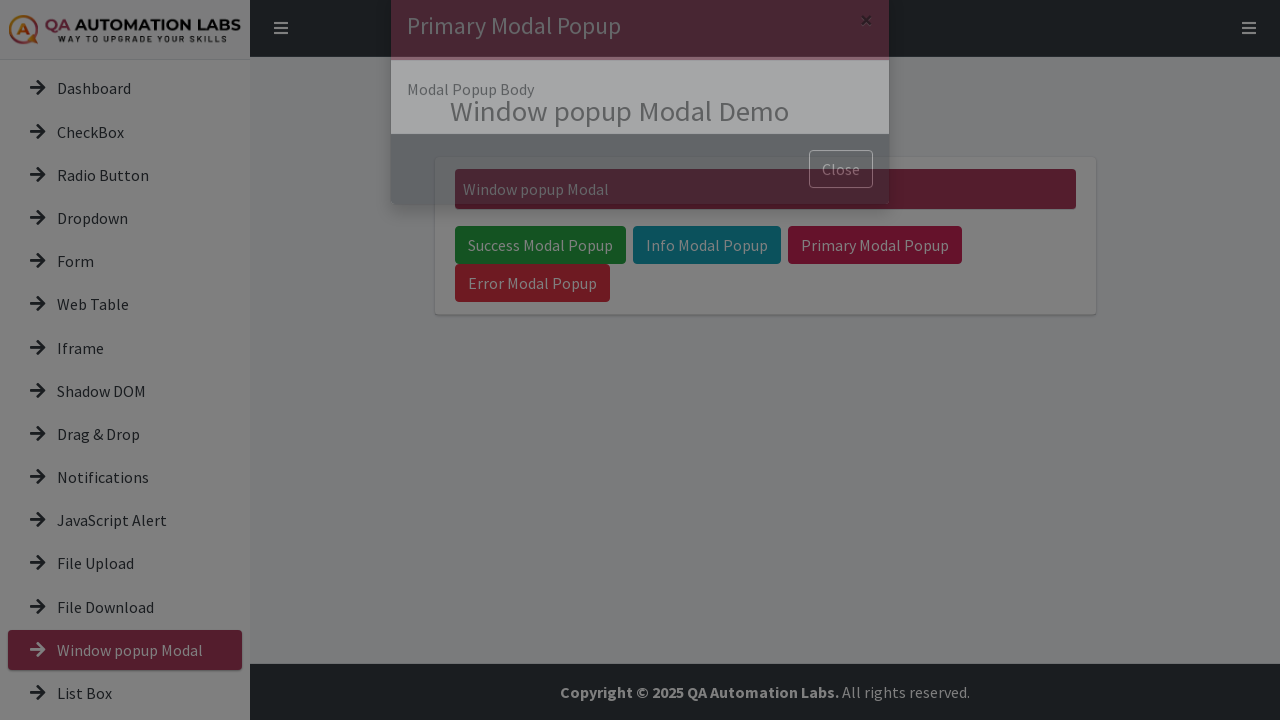

Clicked close button to dismiss modal at (841, 206) on #modal-primary .btn
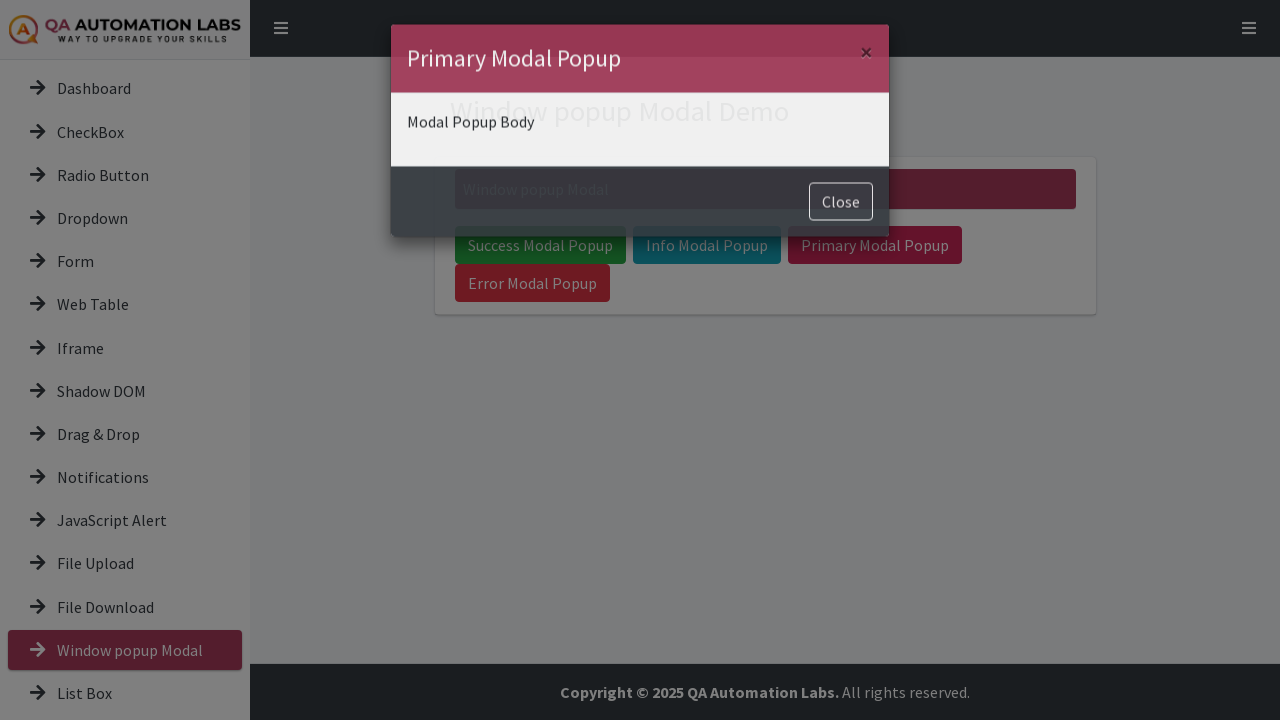

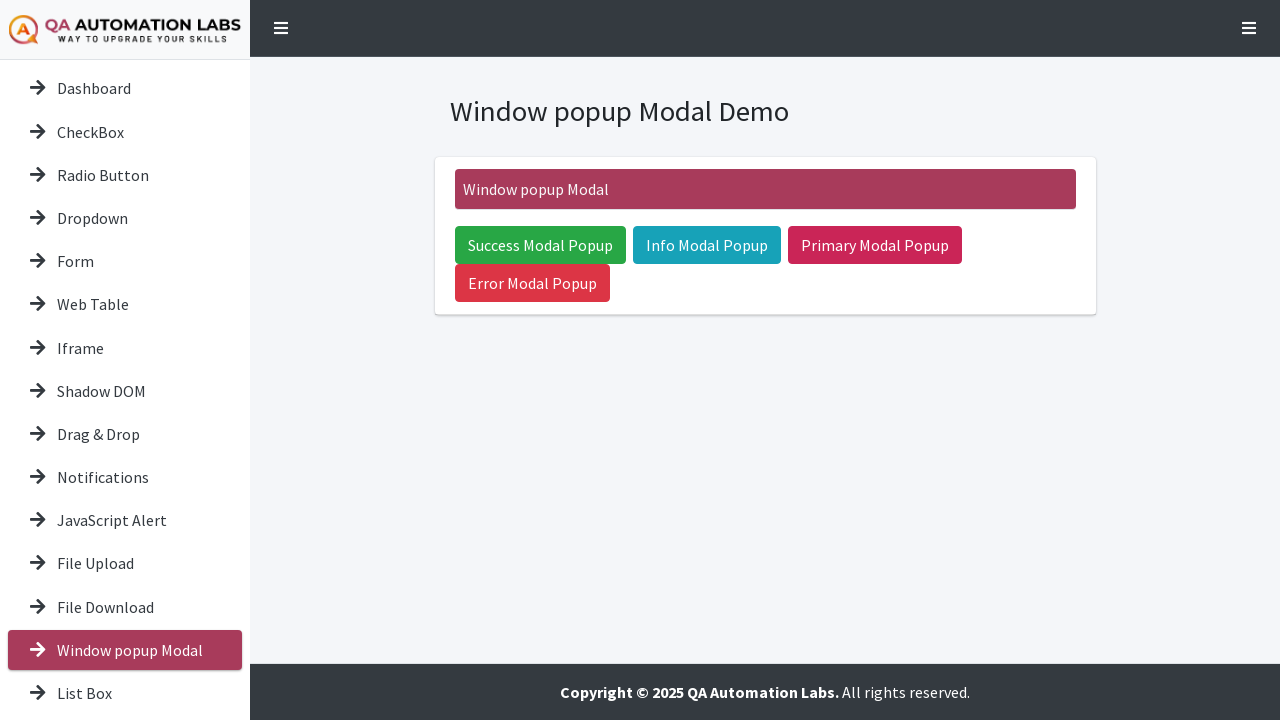